Navigates to the TSRTC (Telangana State Road Transport Corporation) online booking website and maximizes the browser window. The original script takes a screenshot but that functionality is removed for this test.

Starting URL: https://www.tsrtconline.in/oprs-web/

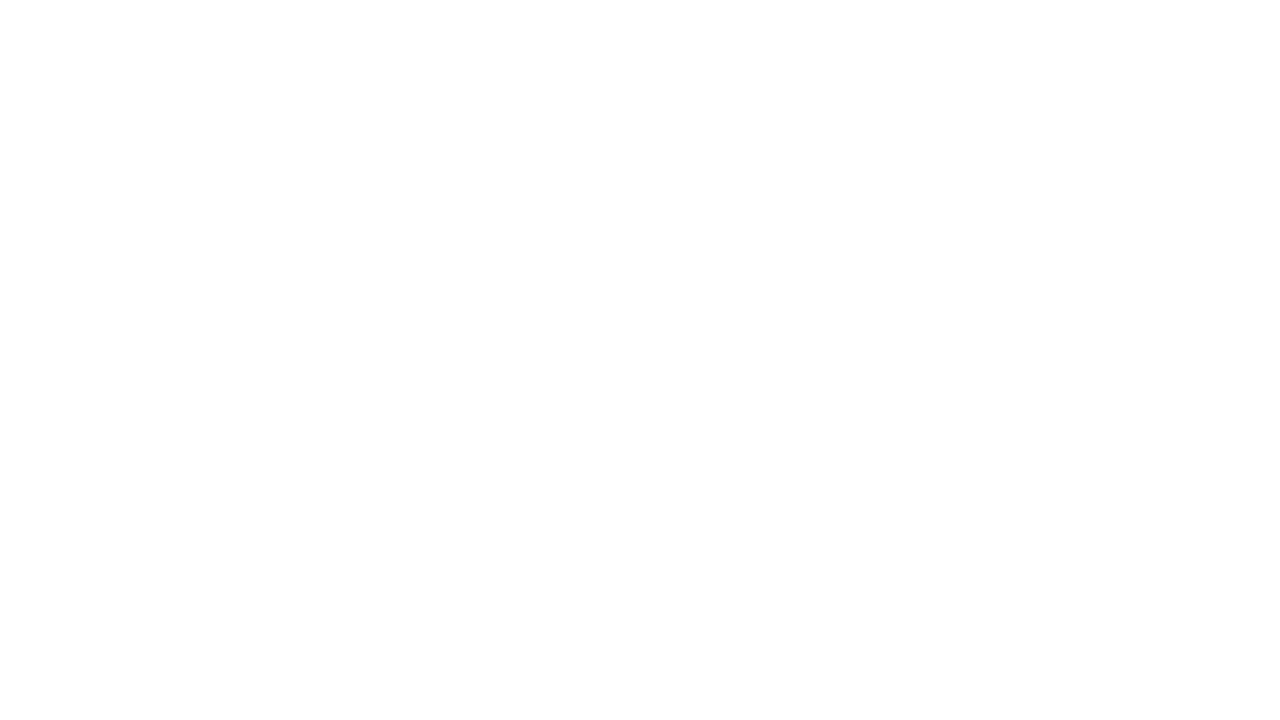

Navigated to TSRTC online booking website
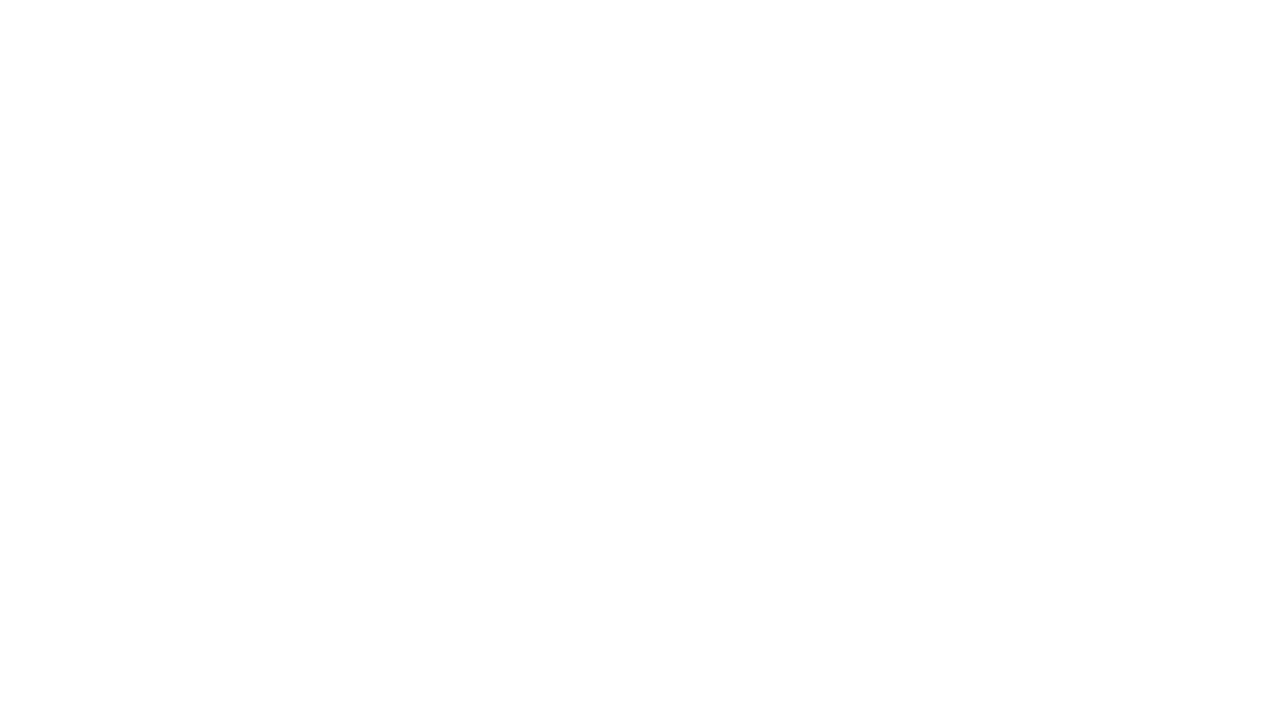

Maximized browser window to 1920x1080
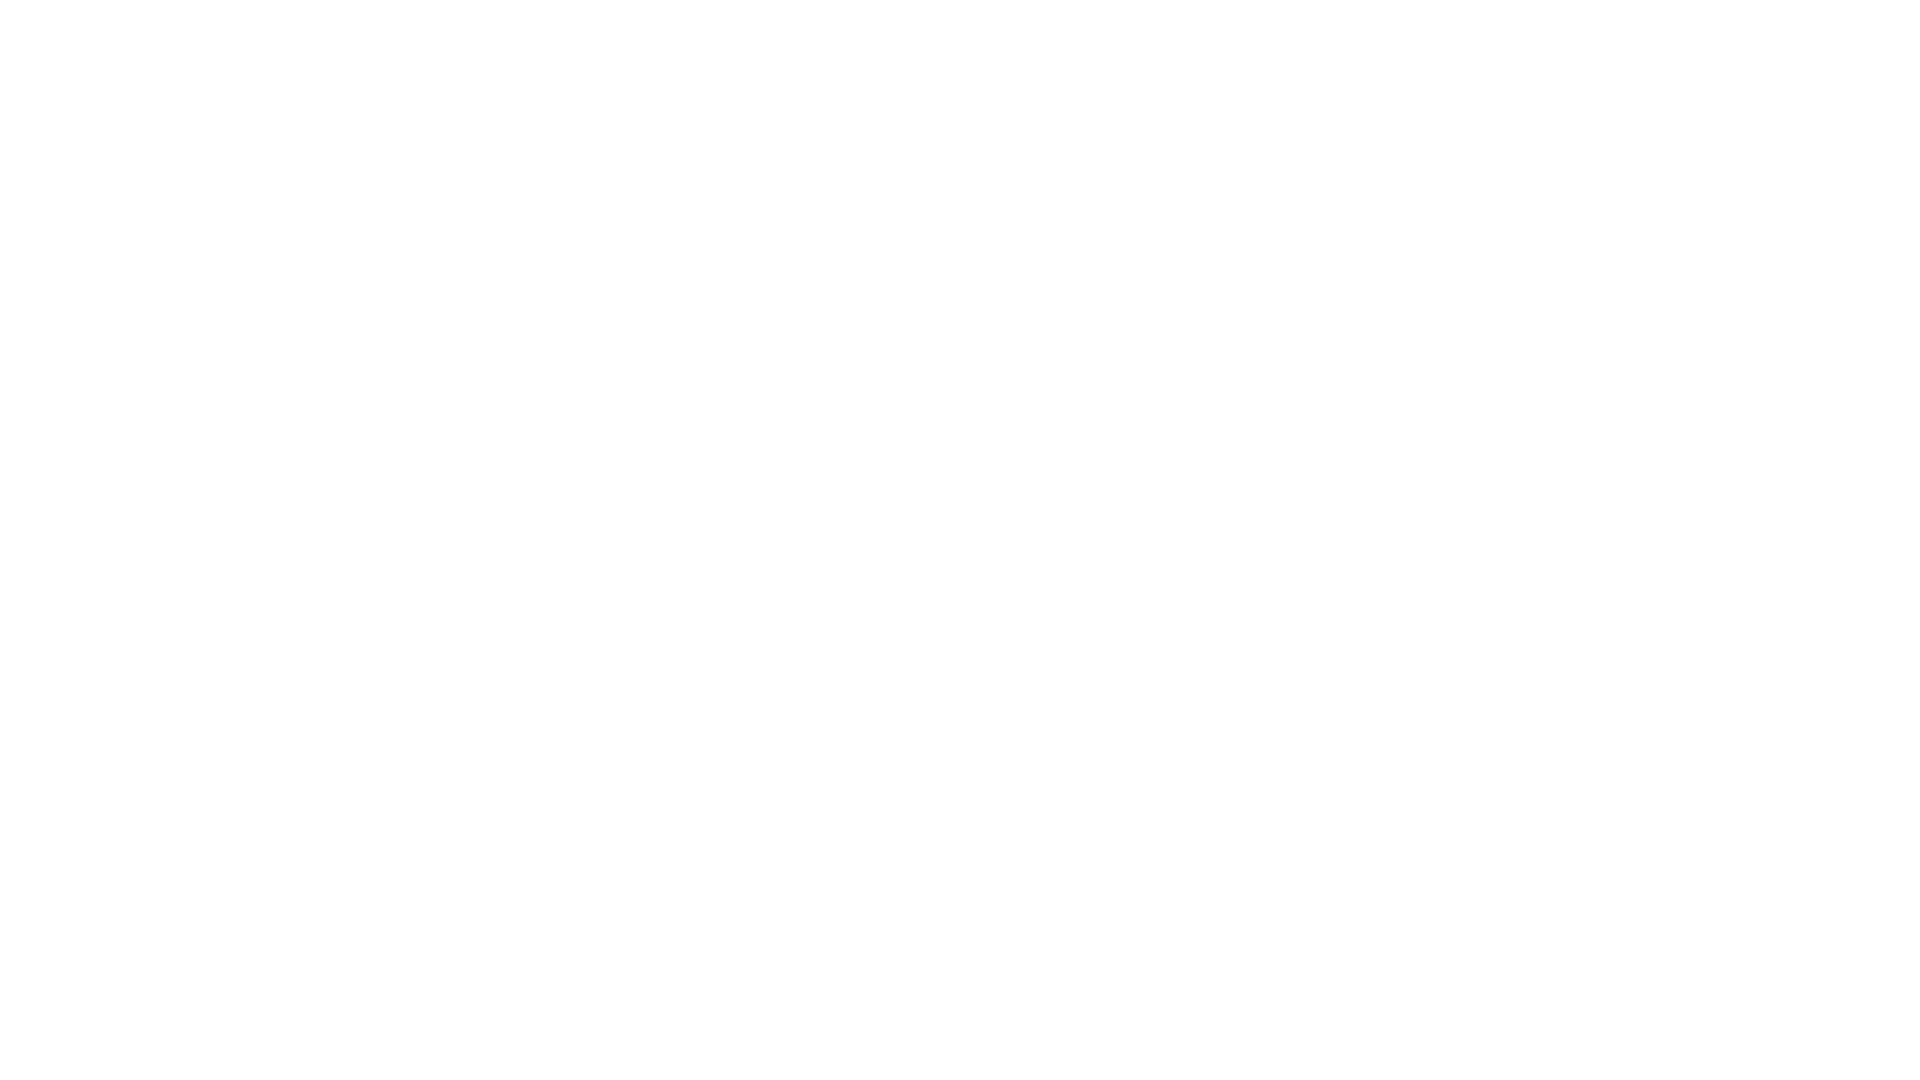

Page fully loaded and network idle
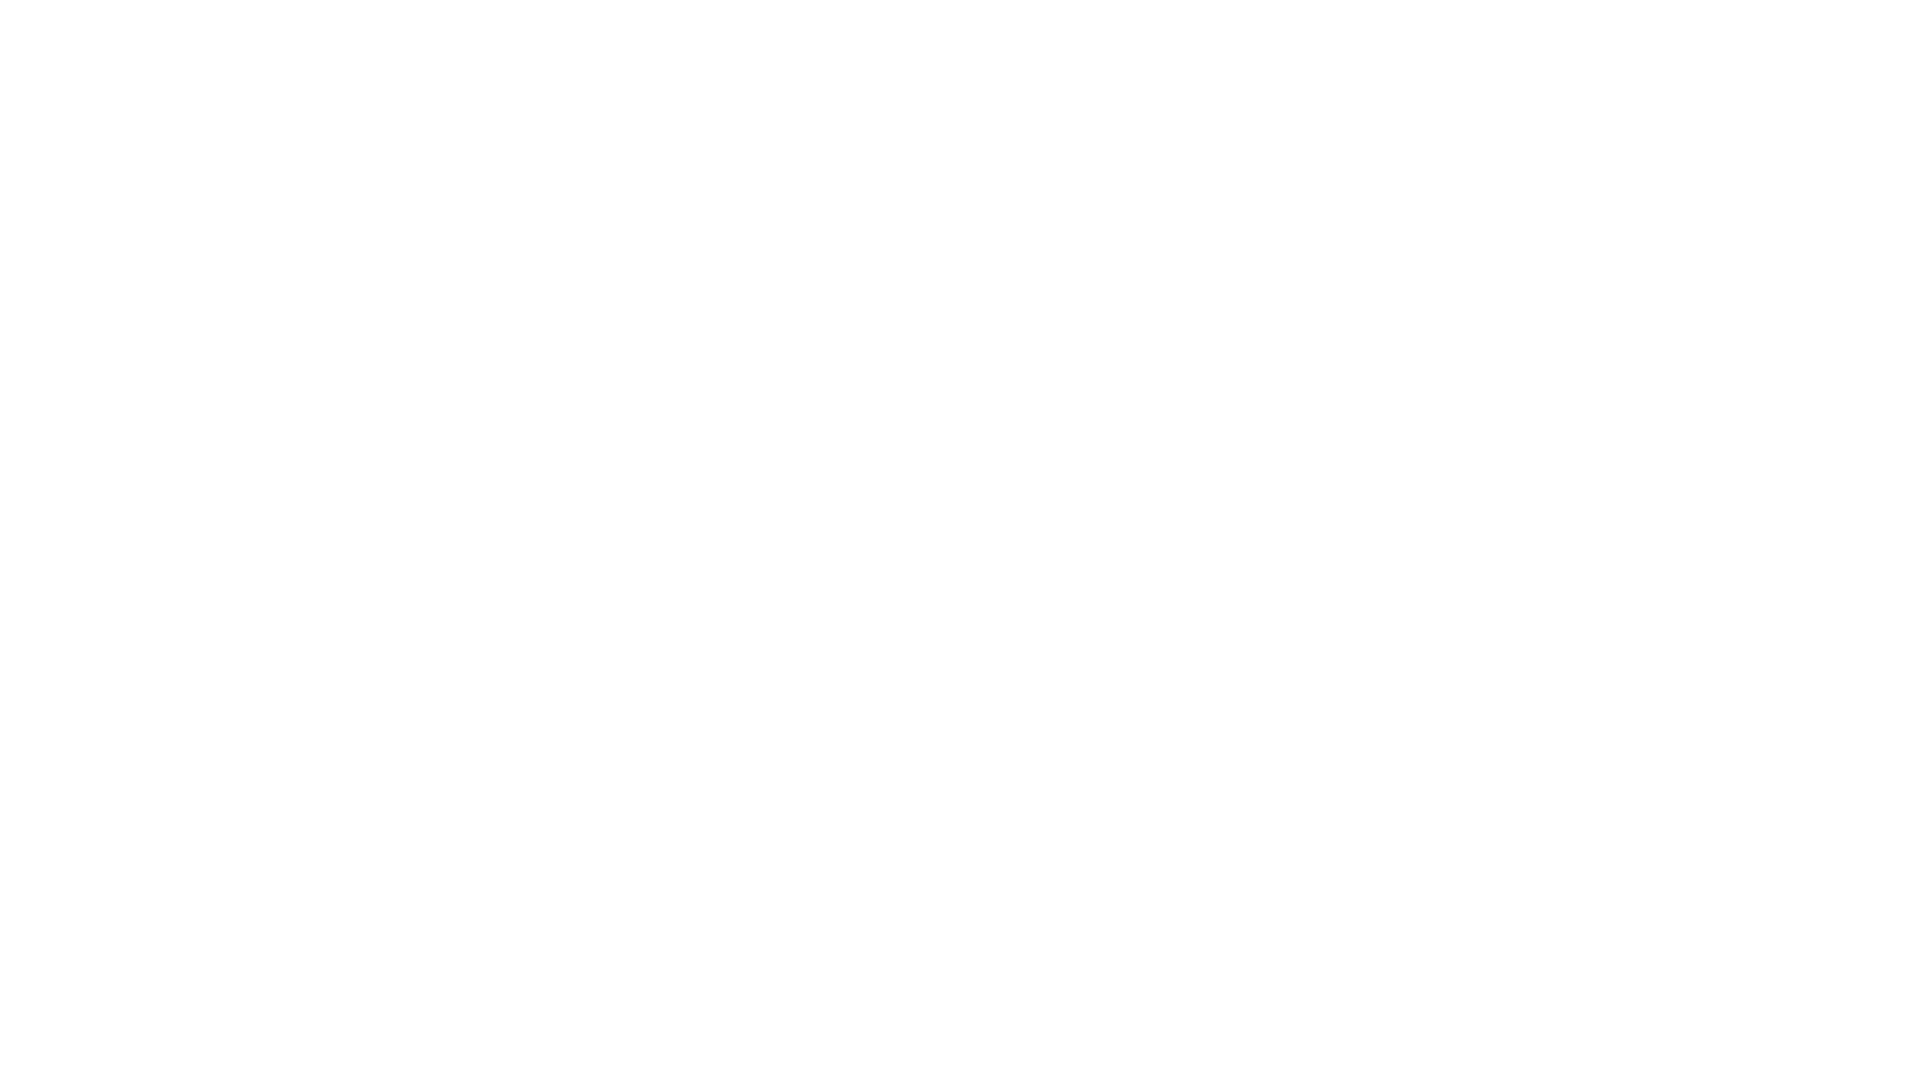

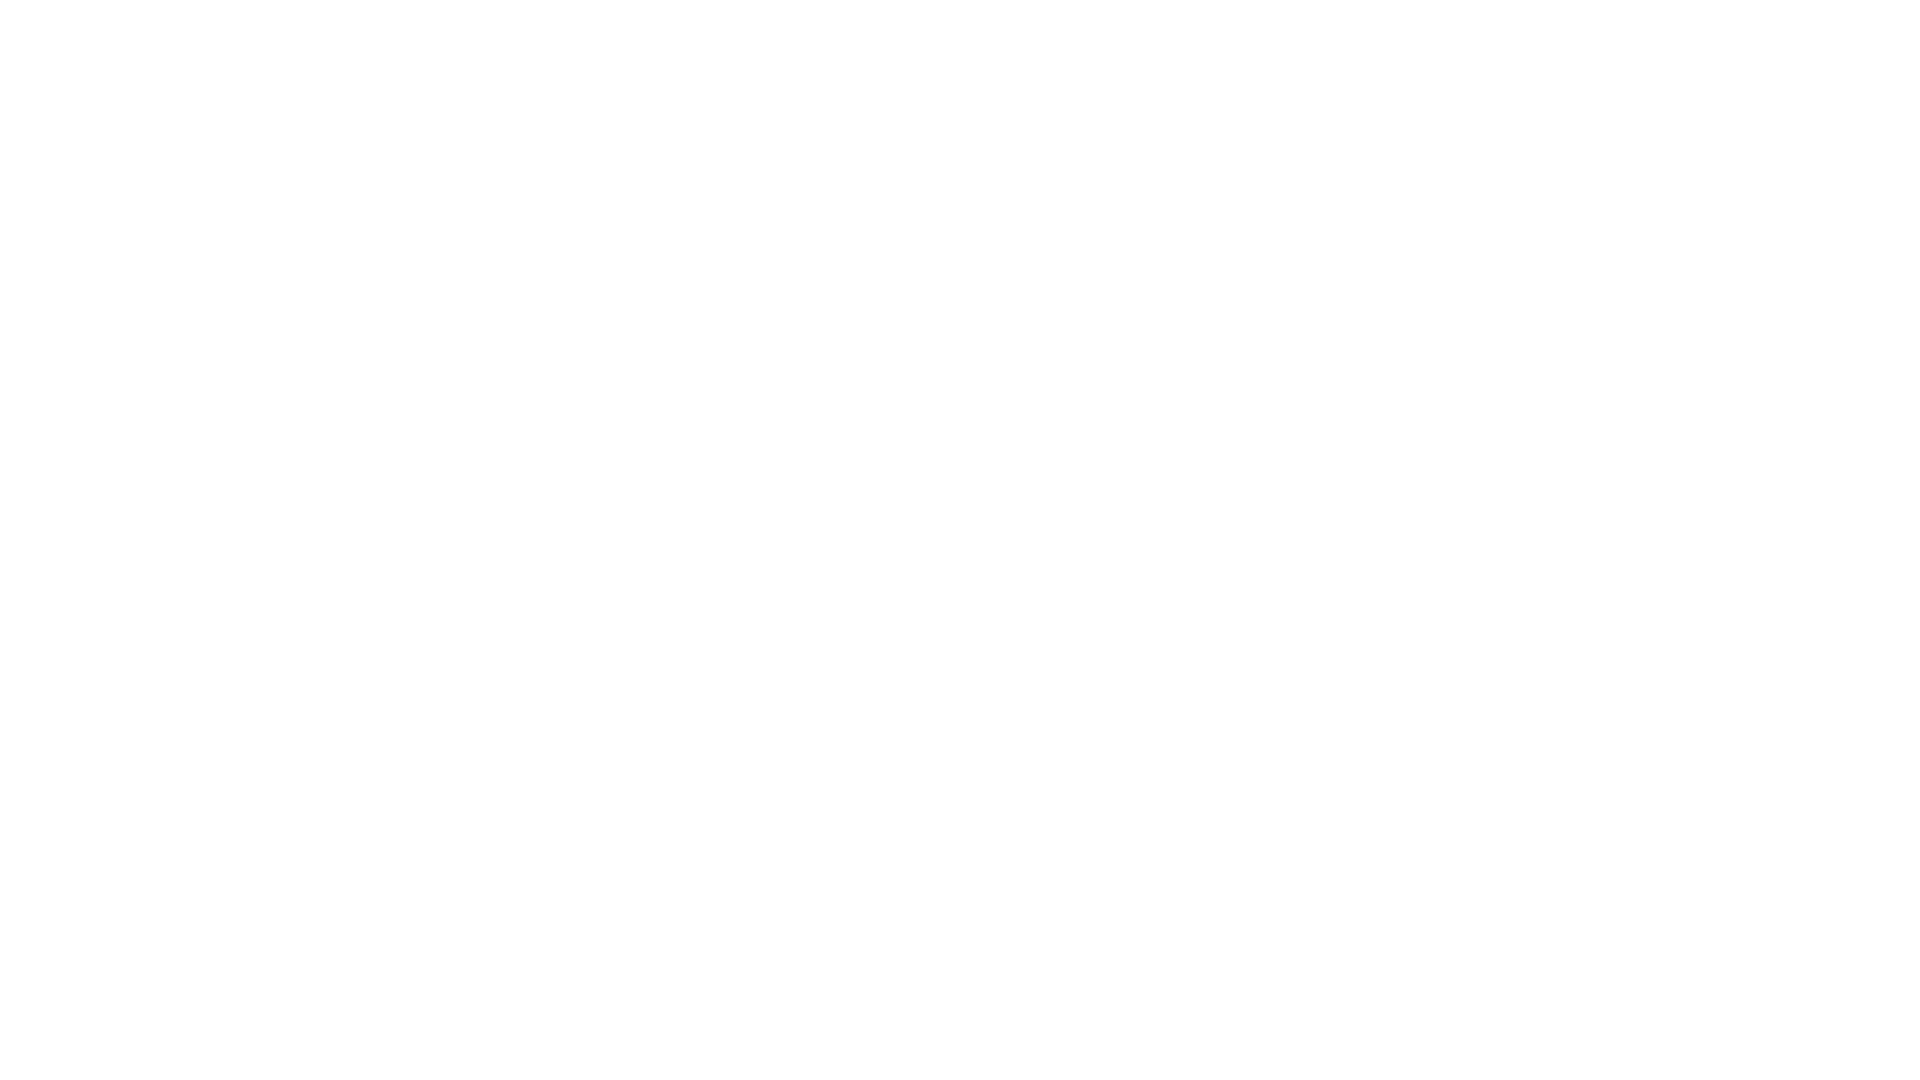